Tests the main navigation menu on Serlo by opening and closing different menu sections (Fächer, Über Uns, Mitmachen) and verifying menu items appear correctly on both landing page and content page.

Starting URL: https://serlo.org/

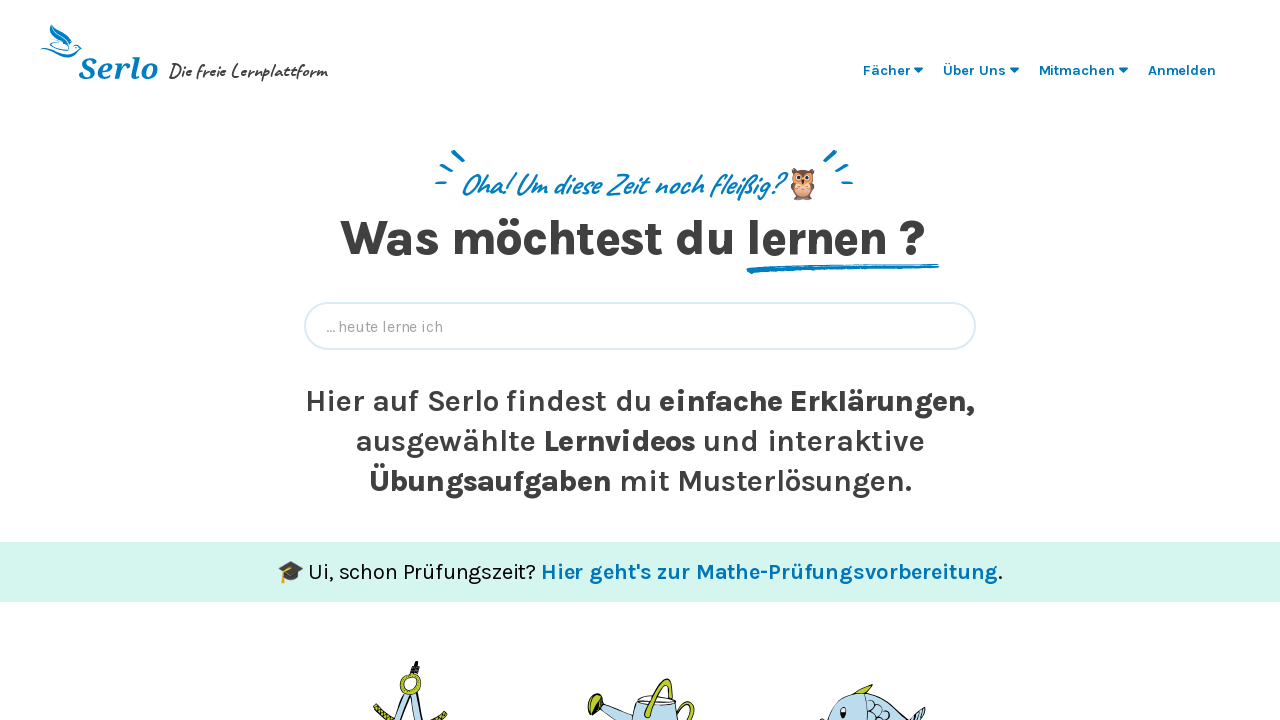

Clicked Fächer menu on landing page at (887, 70) on ul >> text=Fächer
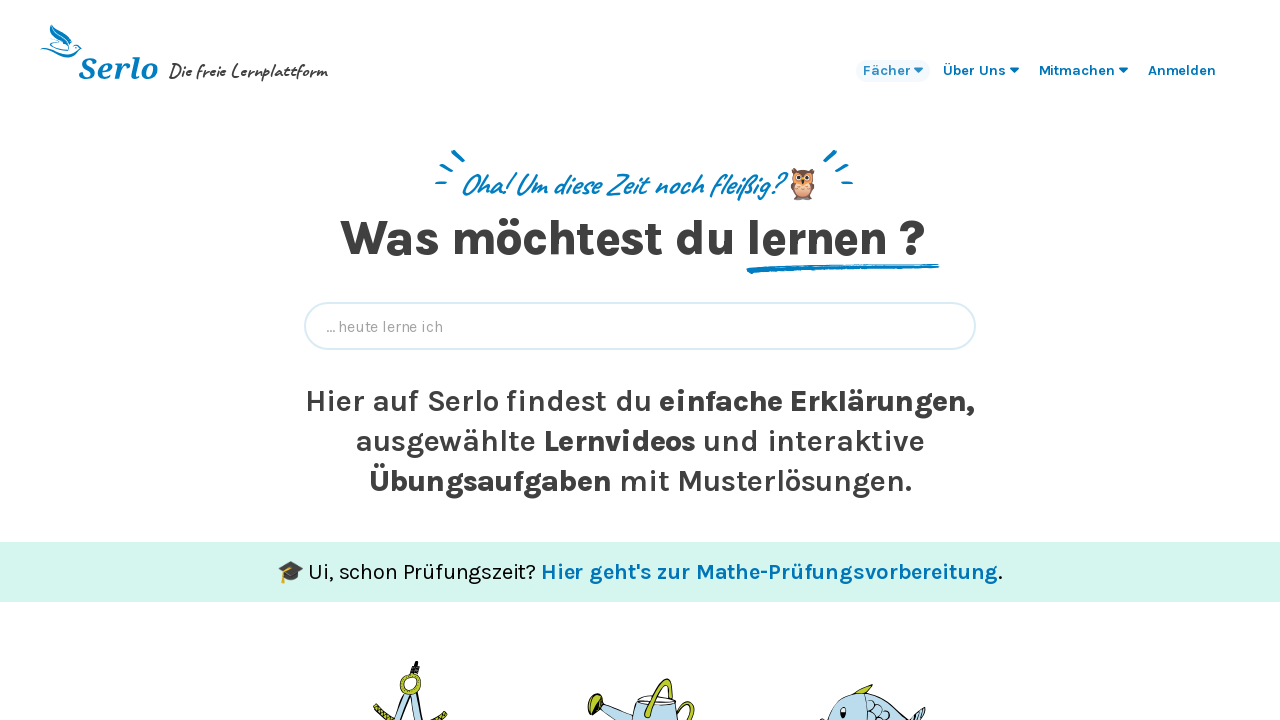

Waited 200ms for menu animation
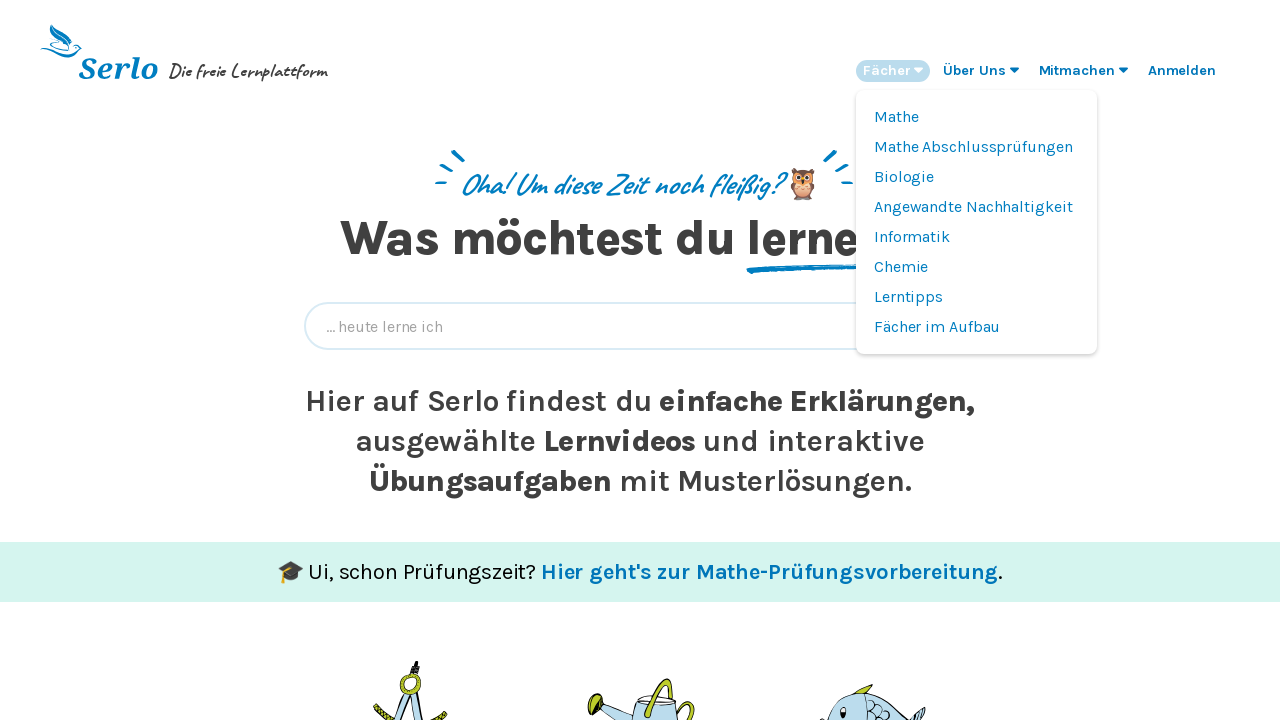

Verified 'Angewandte Nachhaltigkeit' menu item appeared
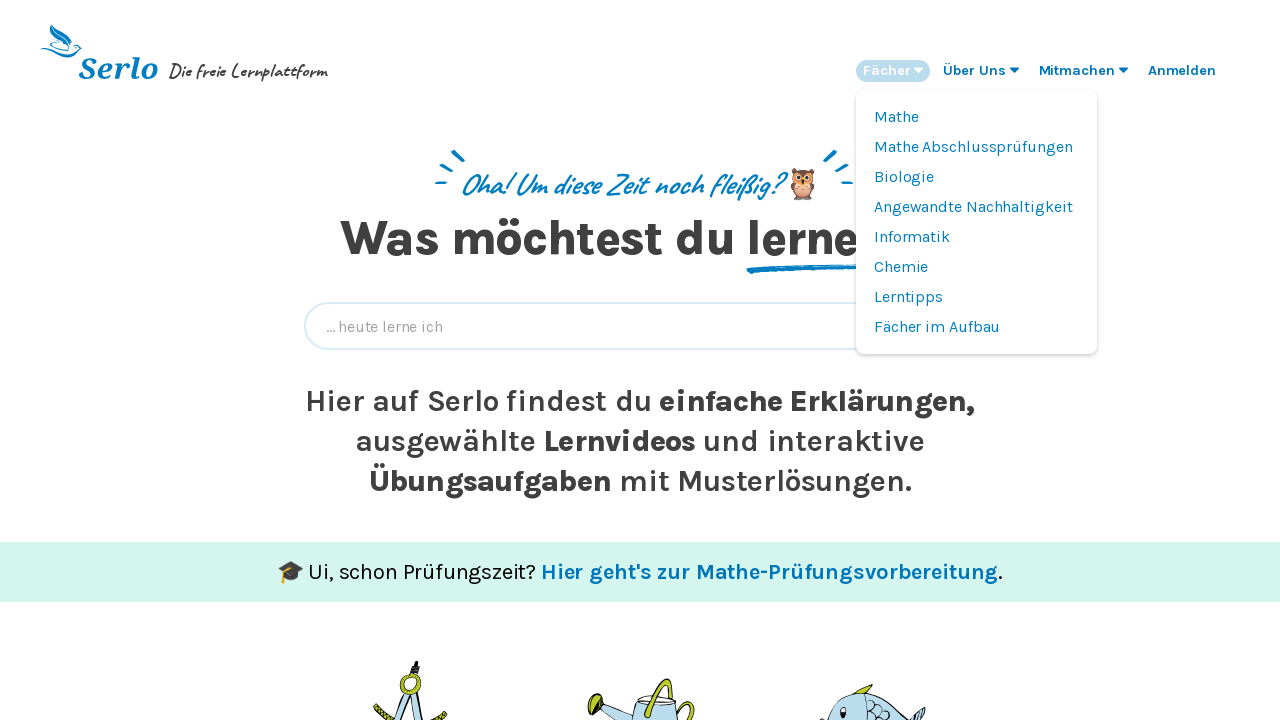

Verified 'Mathe' menu item appeared
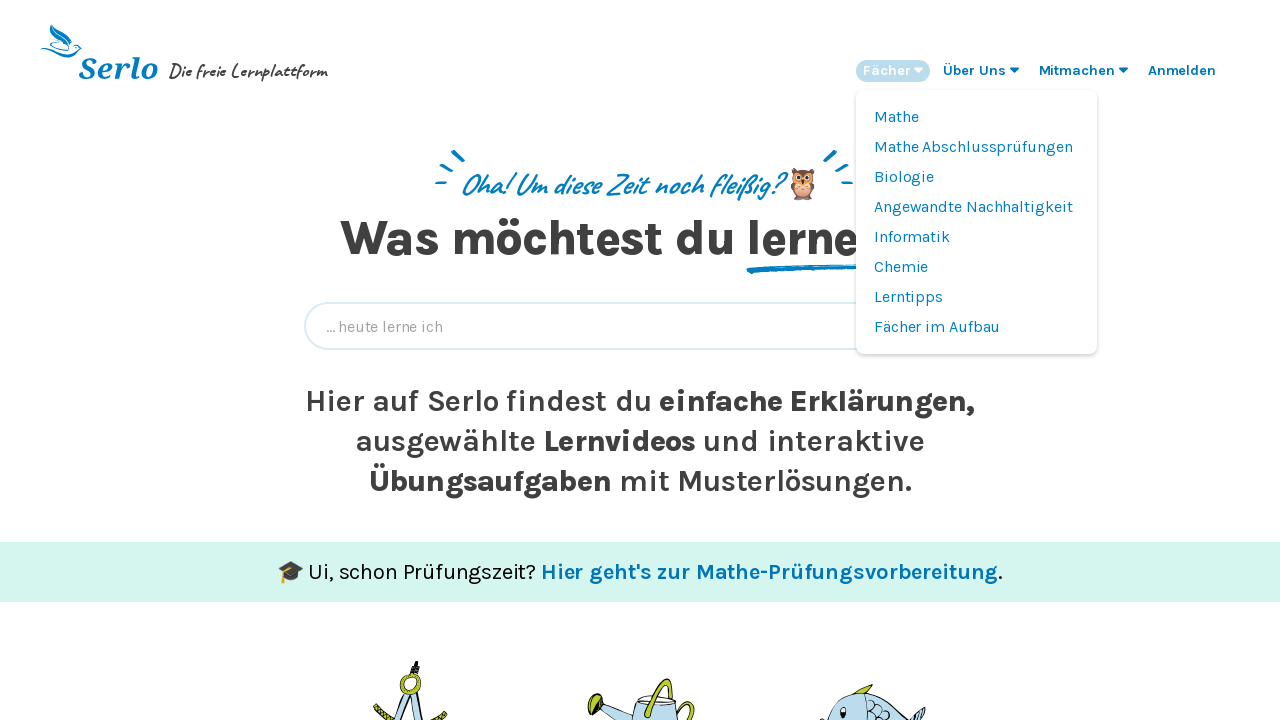

Closed Fächer menu at (887, 70) on ul >> text=Fächer
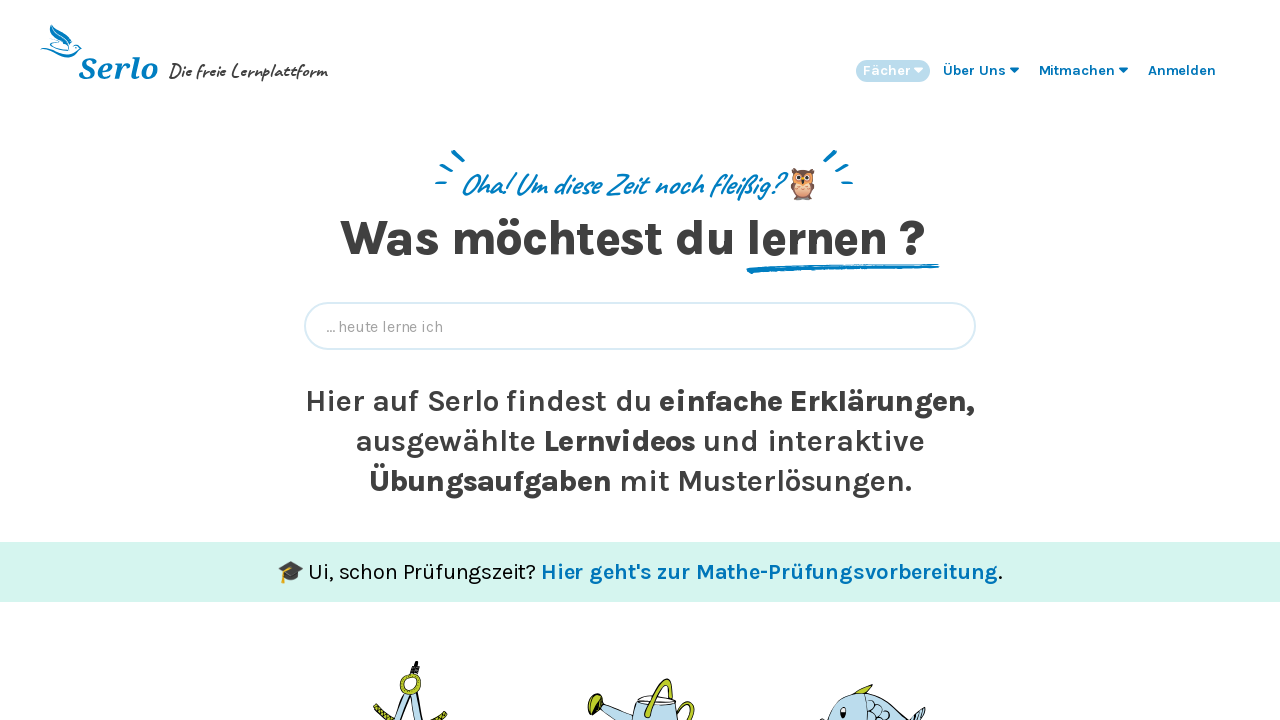

Waited 200ms for menu animation
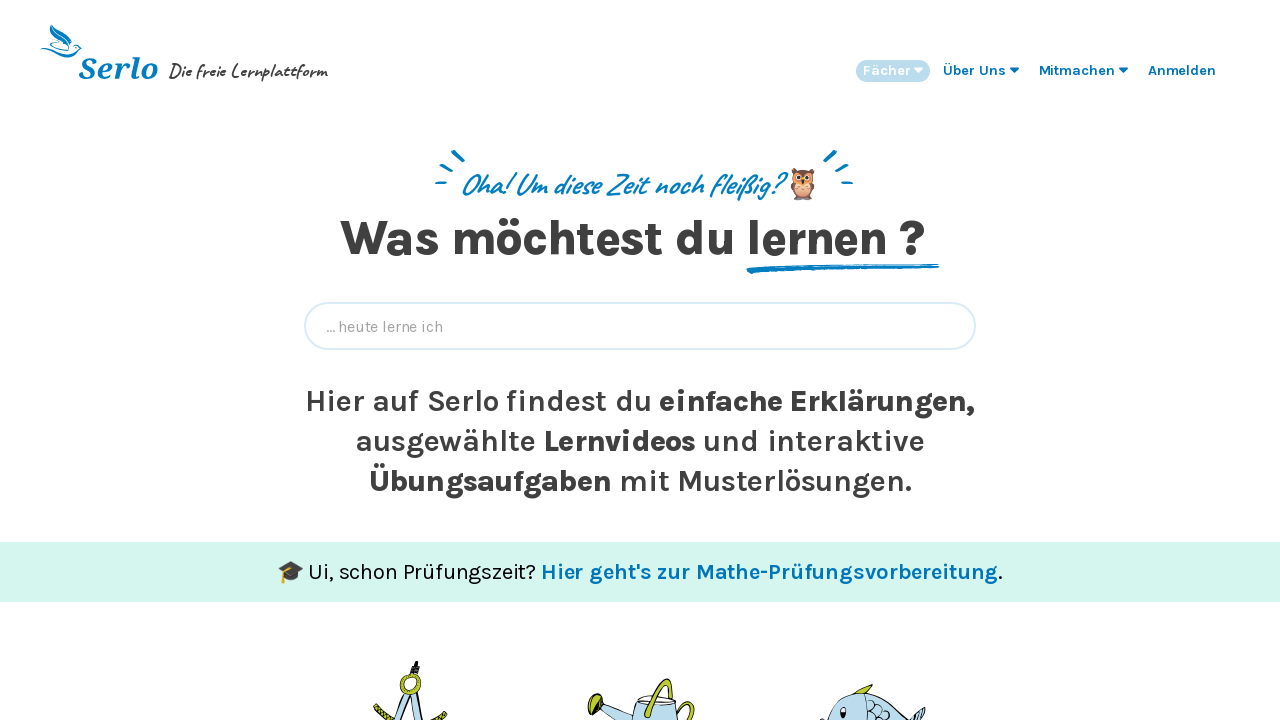

Clicked Über Uns menu on landing page at (974, 70) on ul >> text=Über Uns
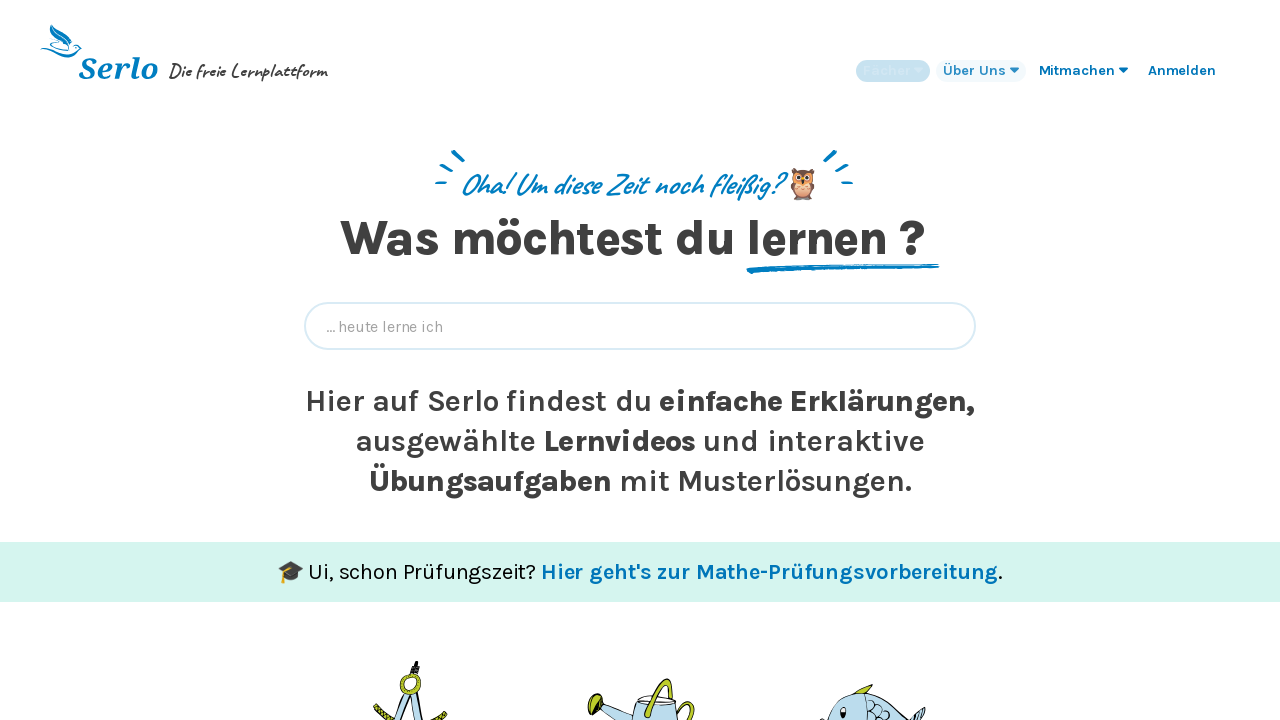

Waited 200ms for menu animation
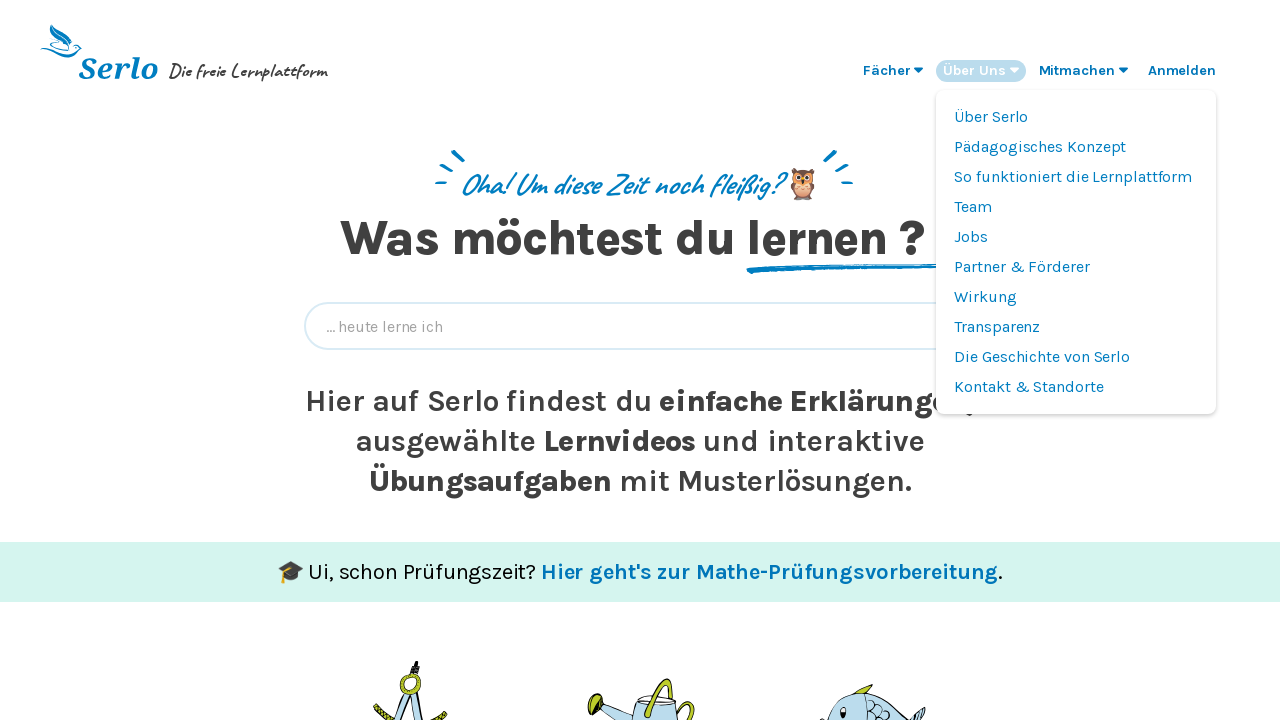

Verified 'Transparenz' menu item appeared
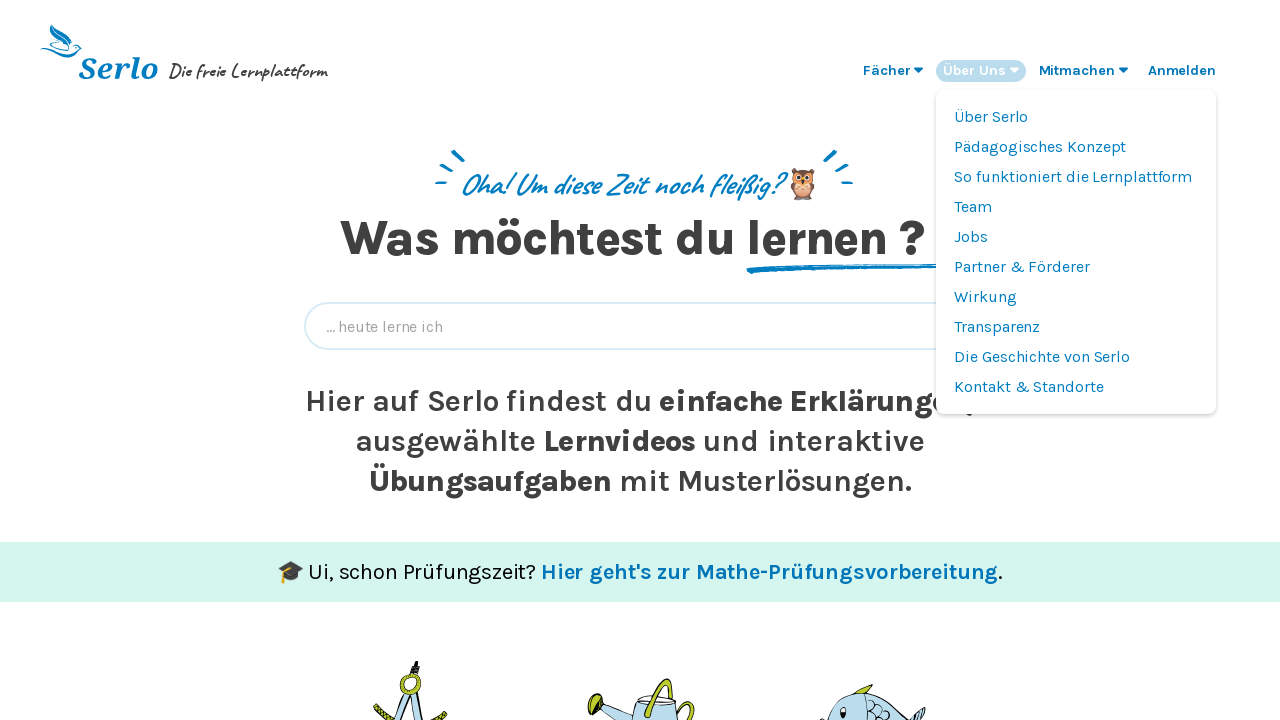

Verified 'Wirkung' menu item appeared
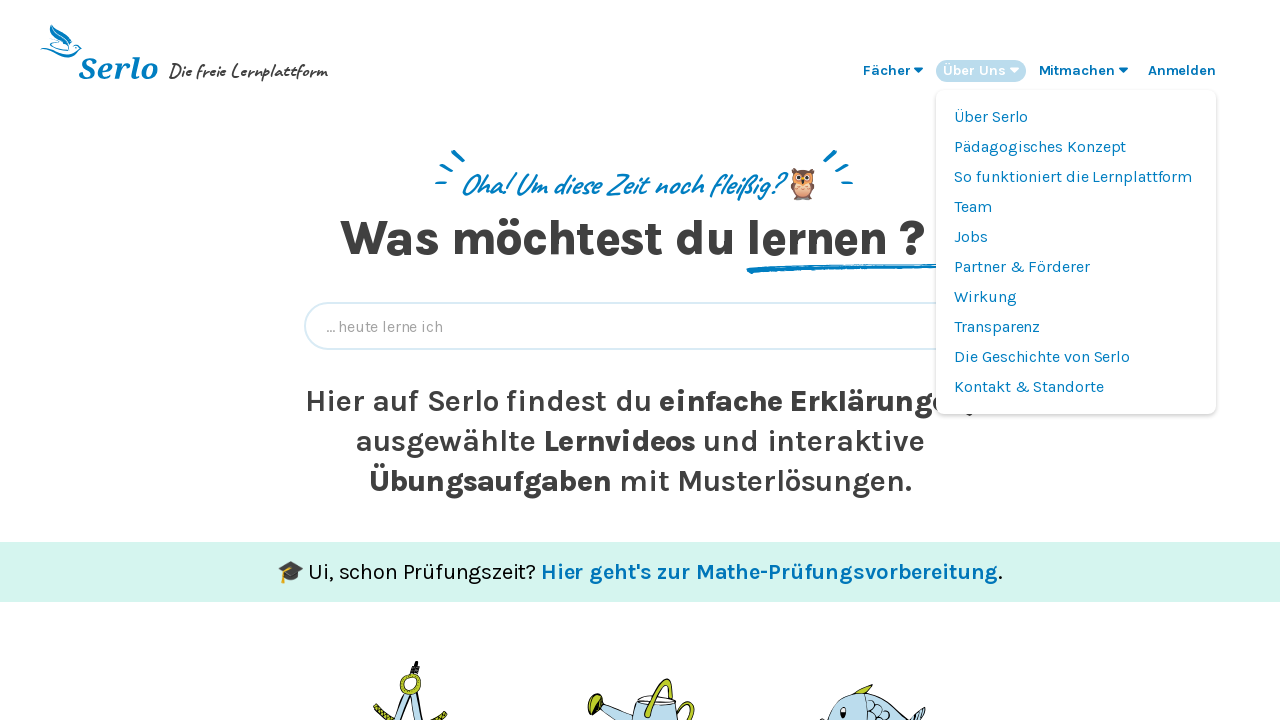

Closed Über Uns menu at (974, 70) on ul >> text=Über Uns
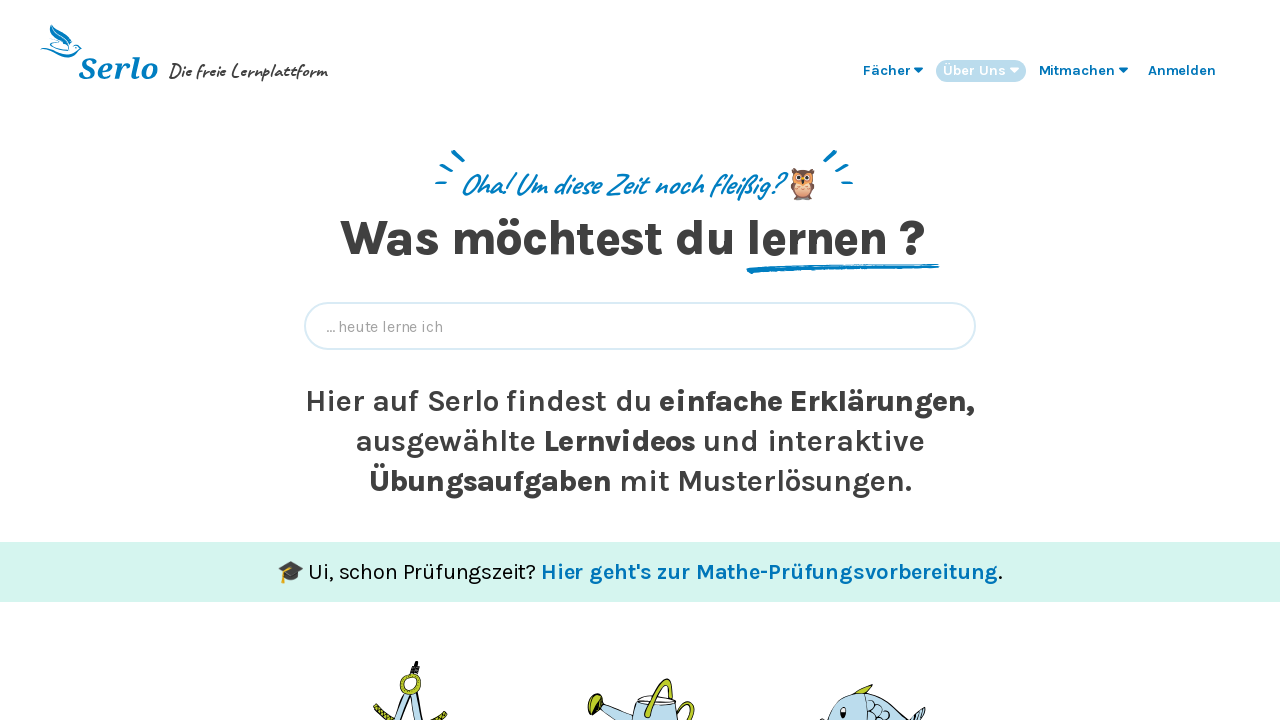

Waited 200ms for menu animation
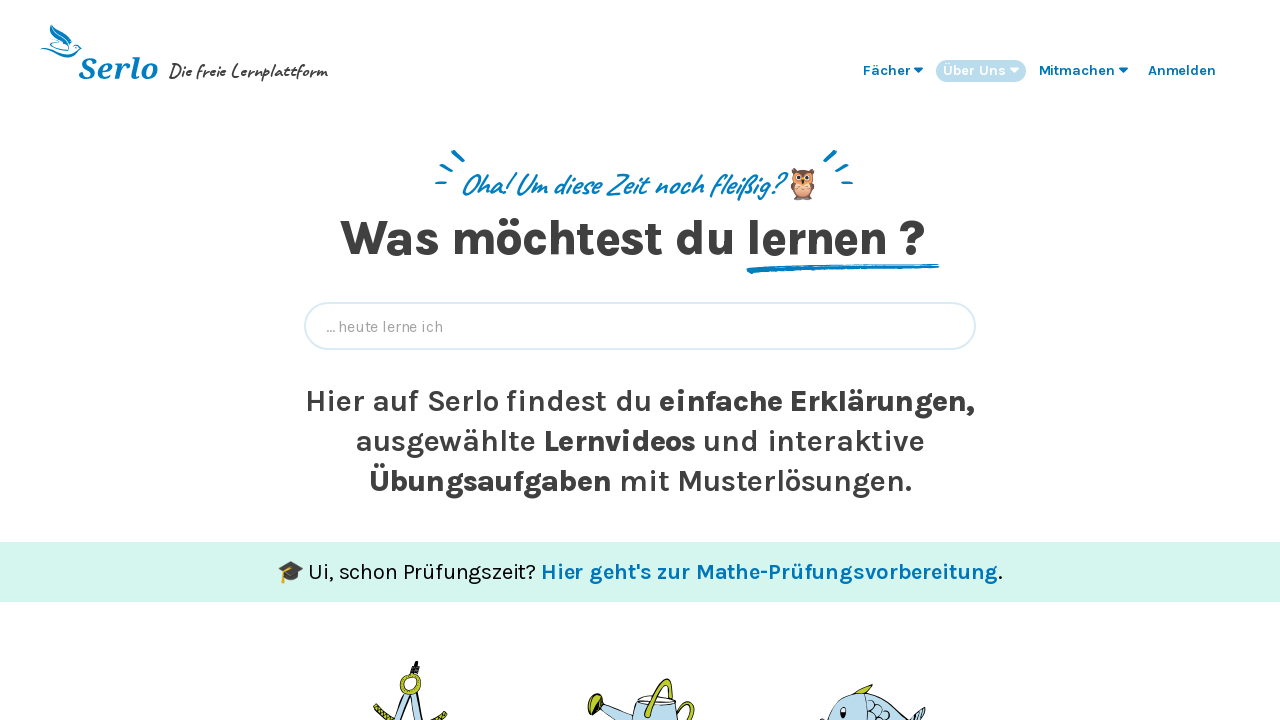

Clicked Mitmachen menu on landing page at (1077, 70) on ul >> text=Mitmachen
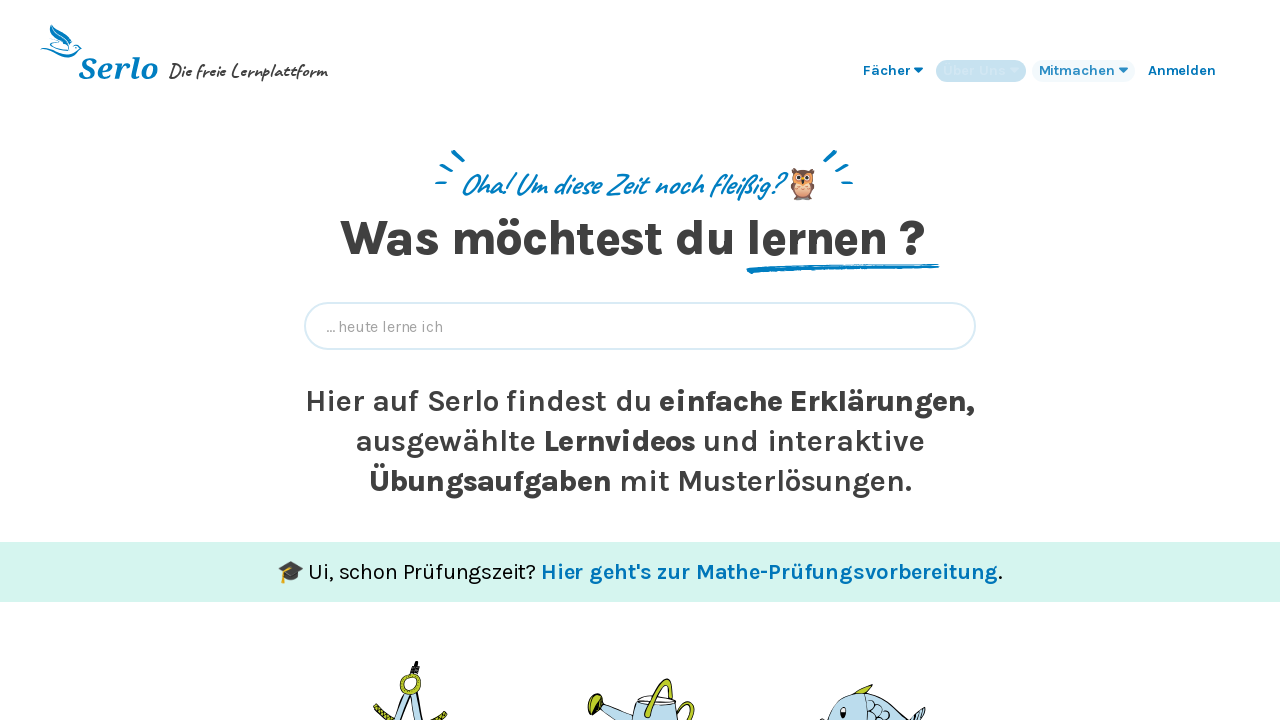

Waited 200ms for menu animation
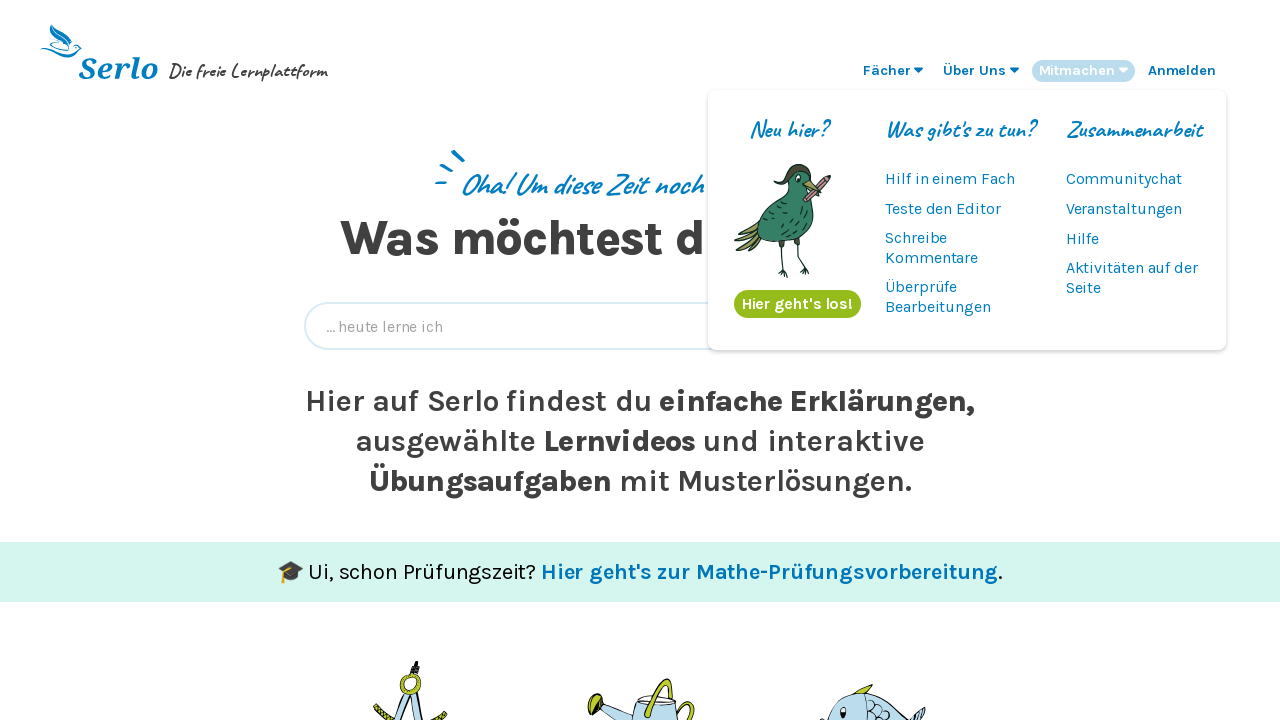

Verified 'Neu hier?' menu item appeared
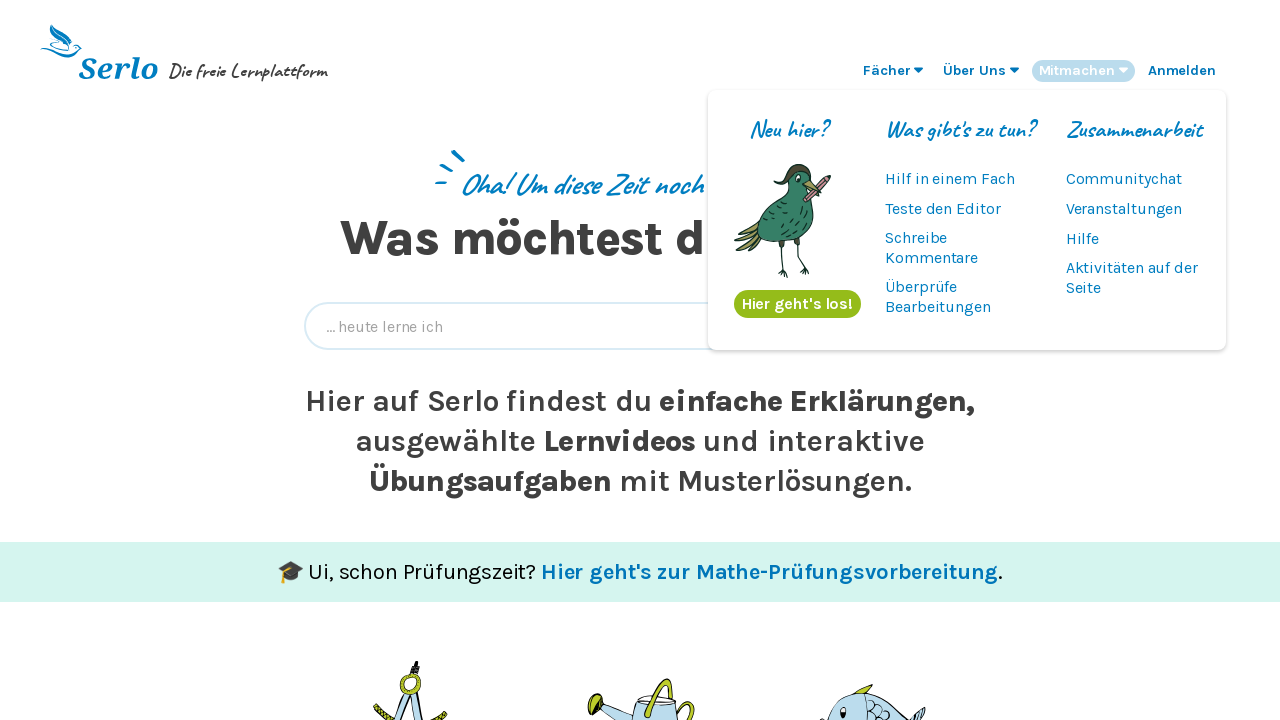

Navigated to mathematics content page (https://serlo.org/mathe)
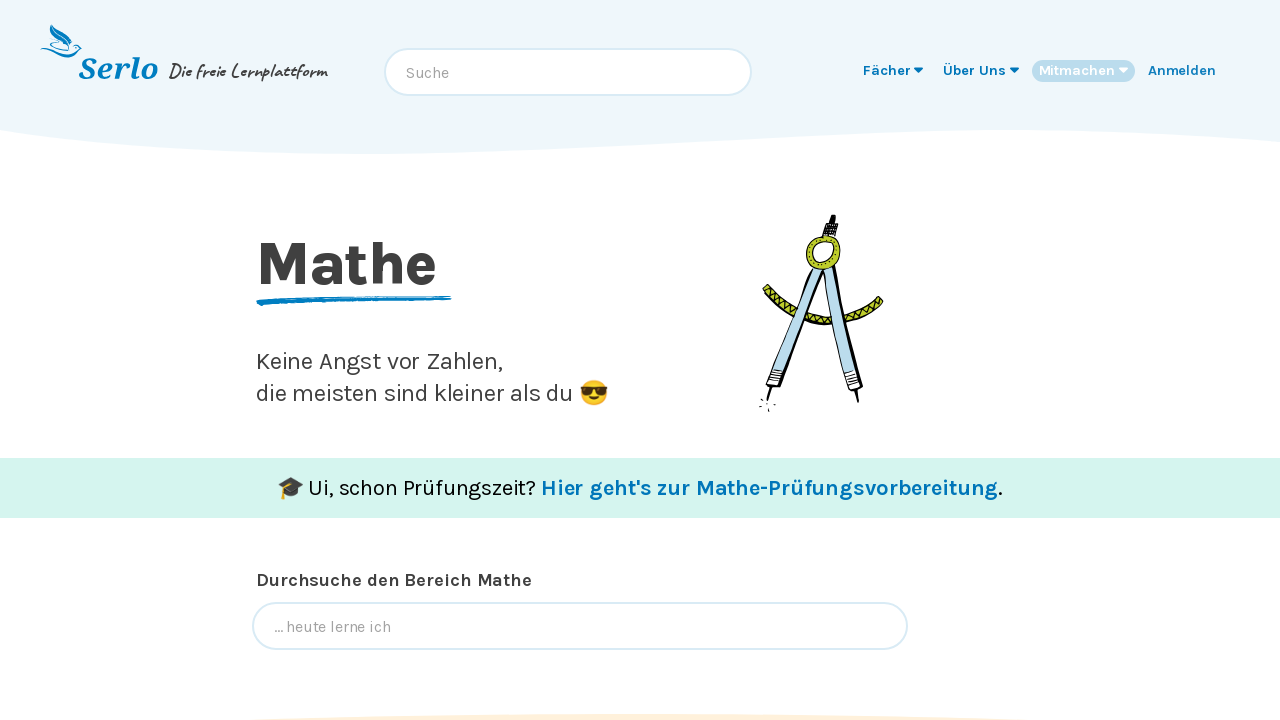

Clicked Fächer menu on mathematics content page at (887, 70) on ul >> text=Fächer
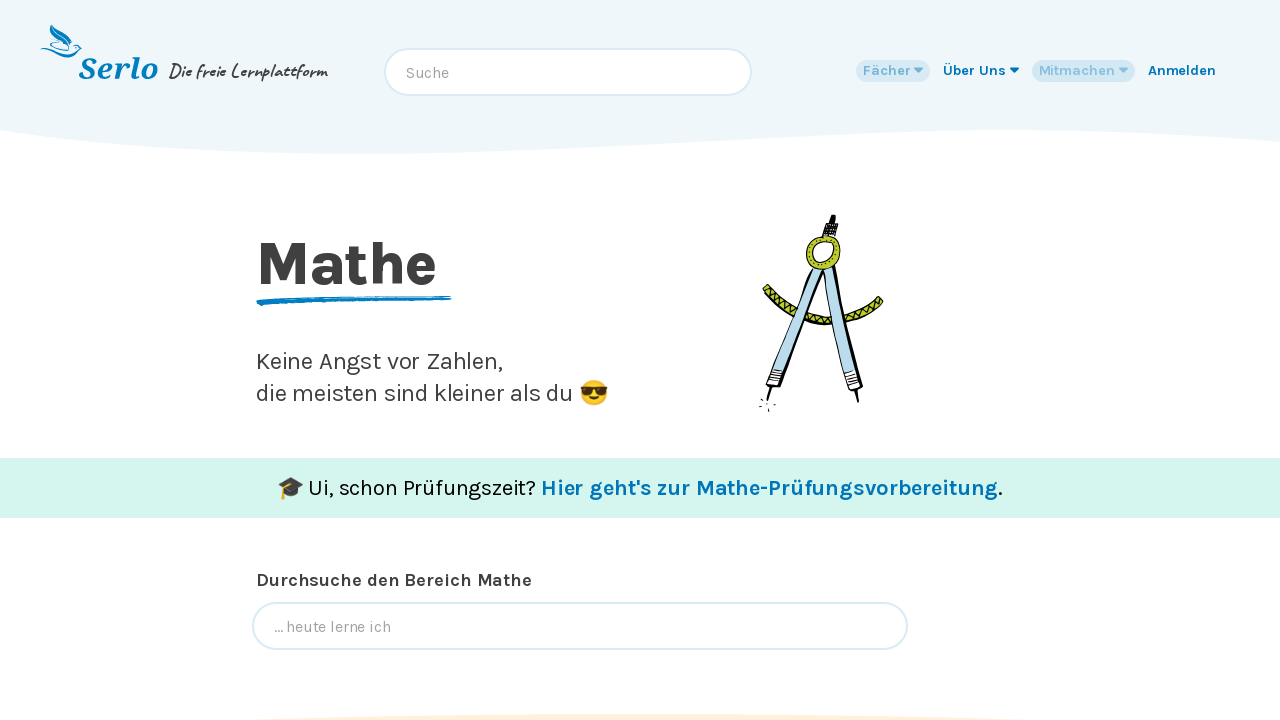

Waited 200ms for menu animation
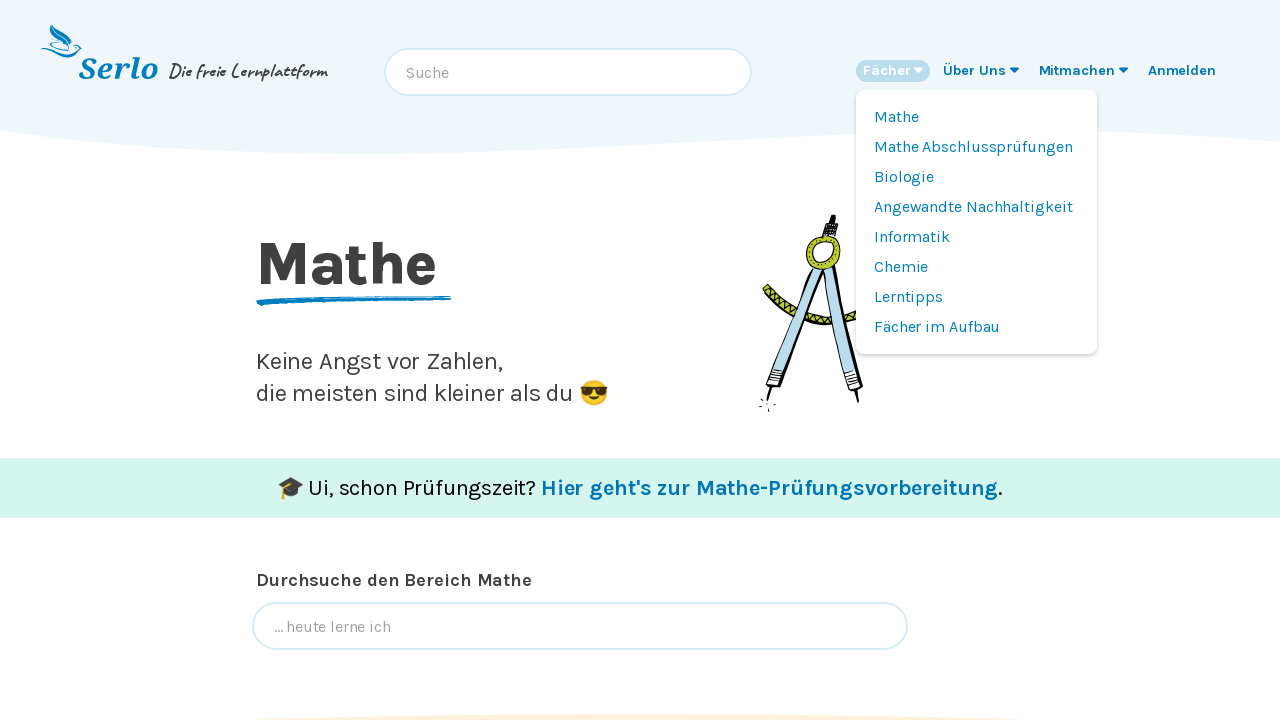

Verified 'Angewandte Nachhaltigkeit' menu item appeared on content page
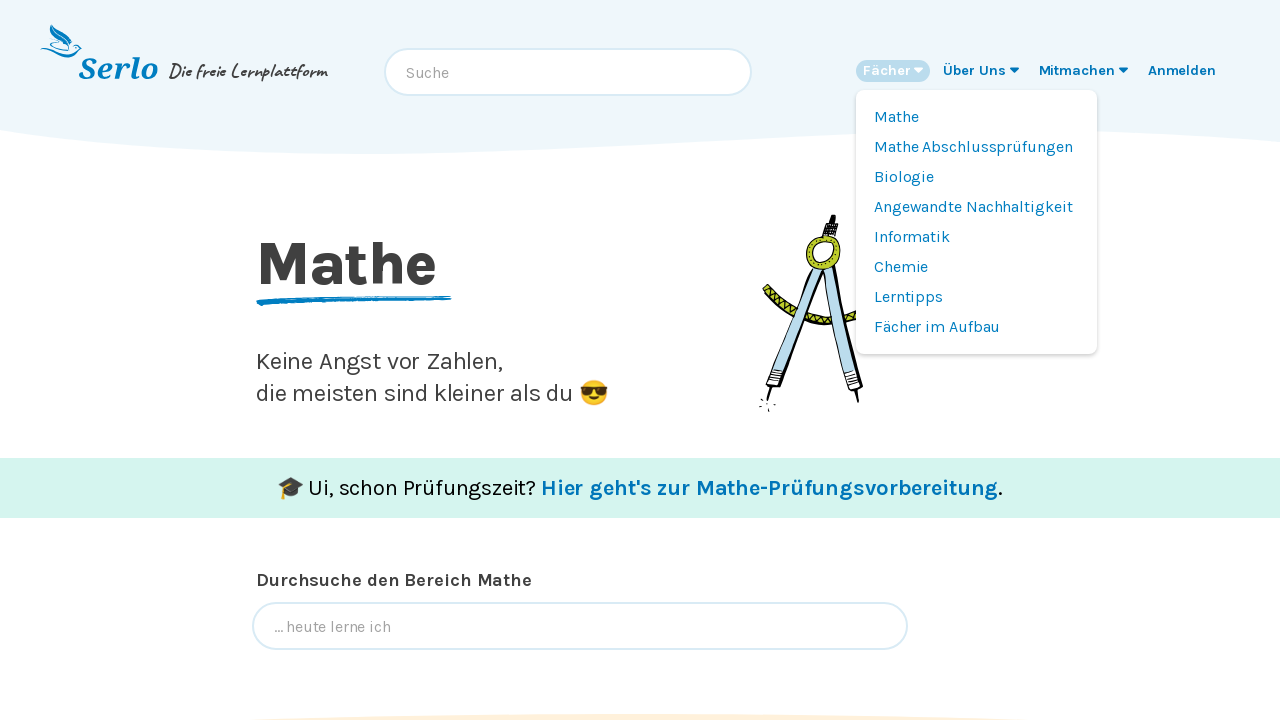

Closed Fächer menu at (887, 70) on ul >> text=Fächer
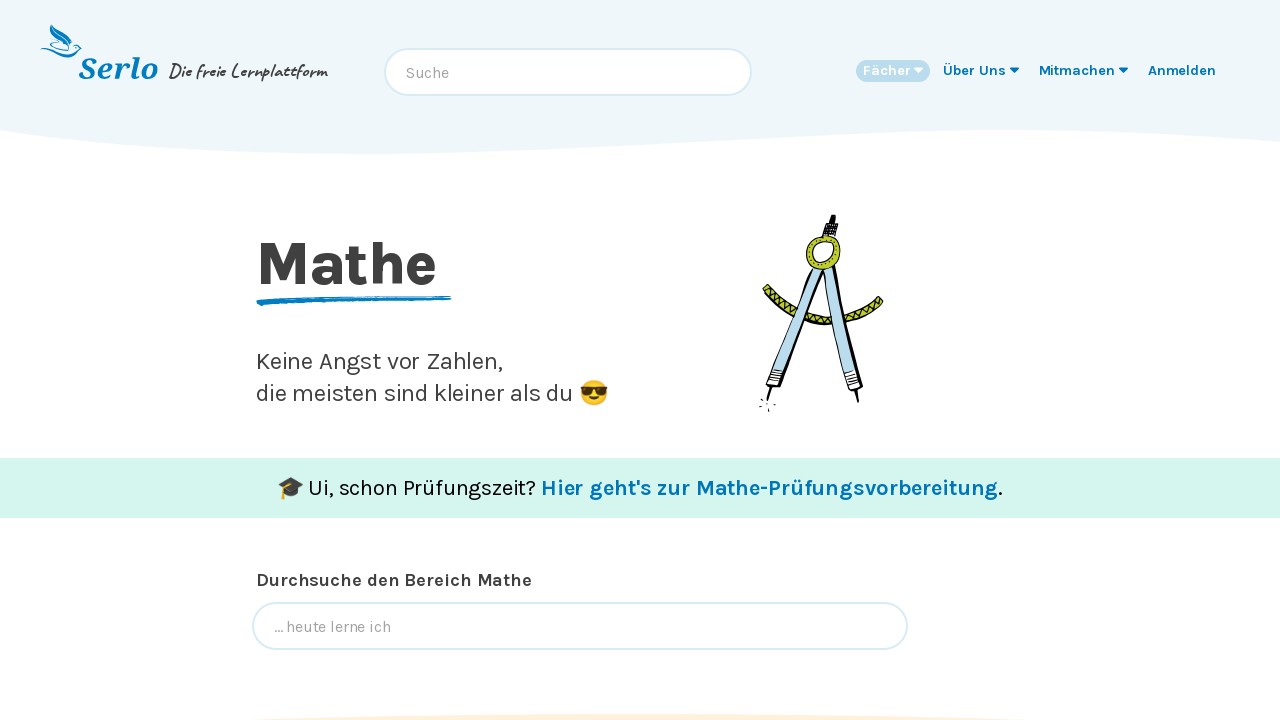

Waited 200ms for menu animation
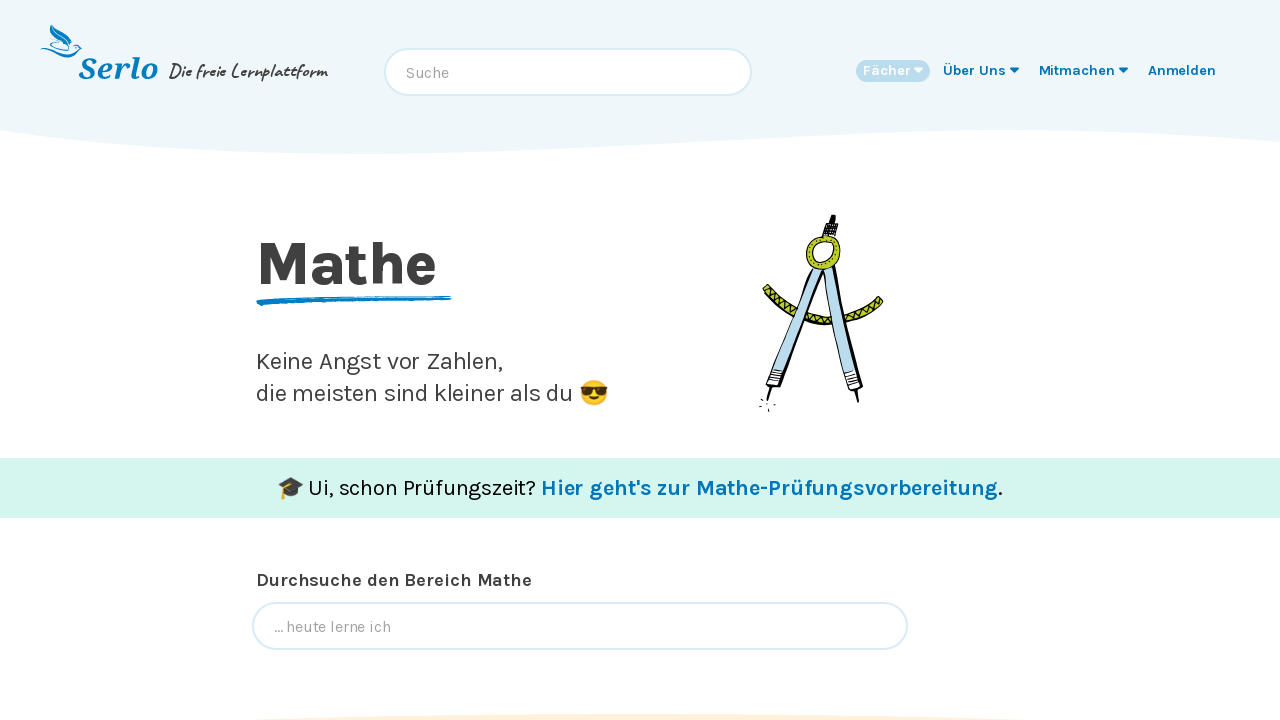

Clicked Über Uns menu on mathematics content page at (974, 70) on ul >> text=Über Uns
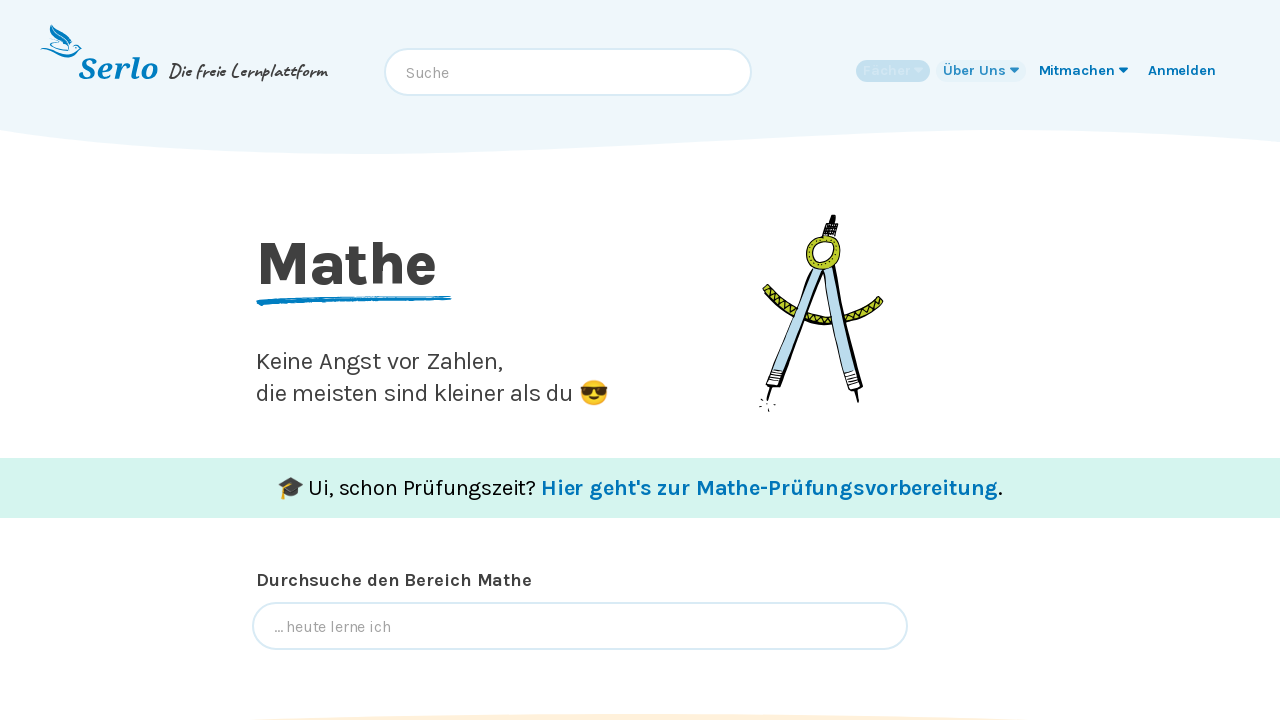

Waited 200ms for menu animation
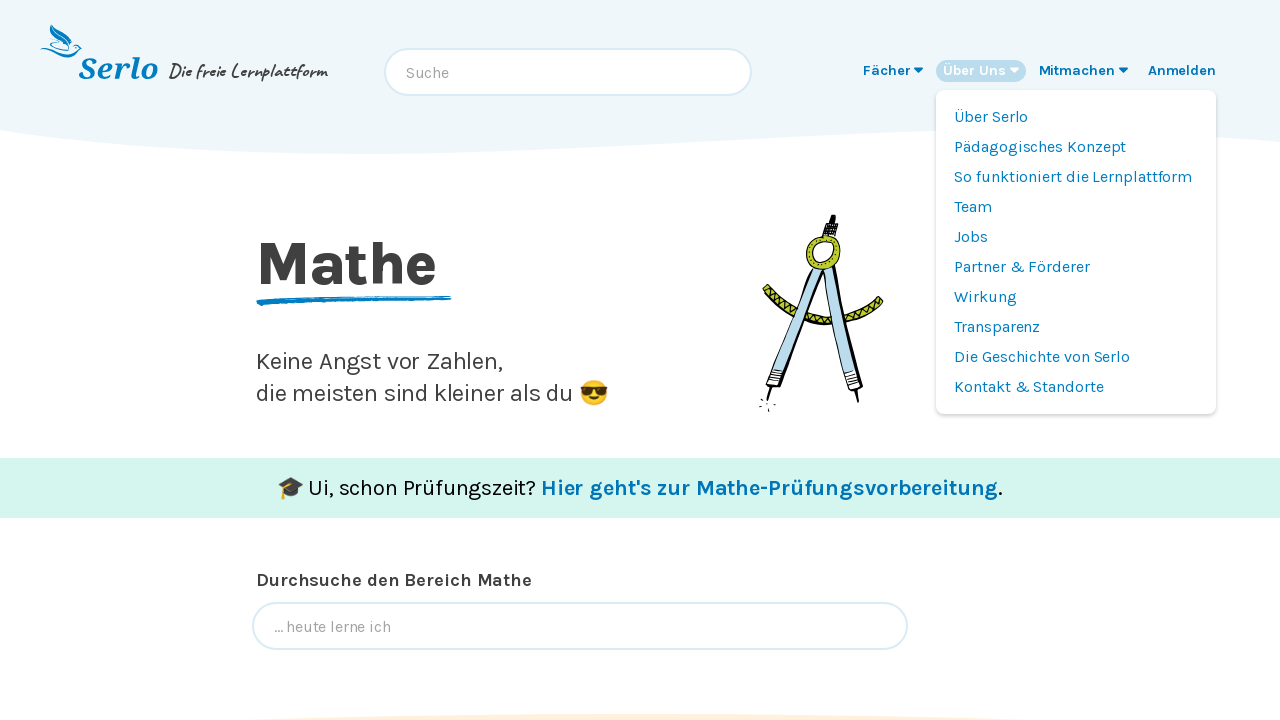

Verified 'Transparenz' menu item appeared on content page
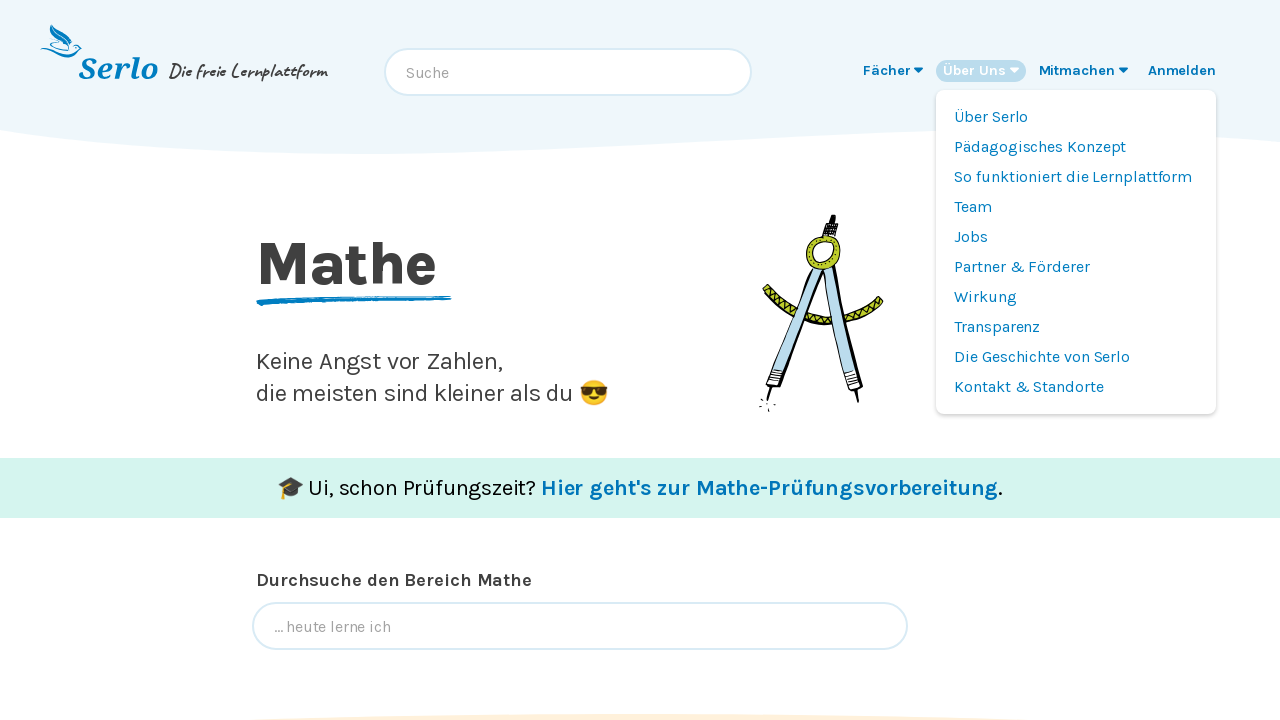

Closed Über Uns menu at (974, 70) on ul >> text=Über Uns
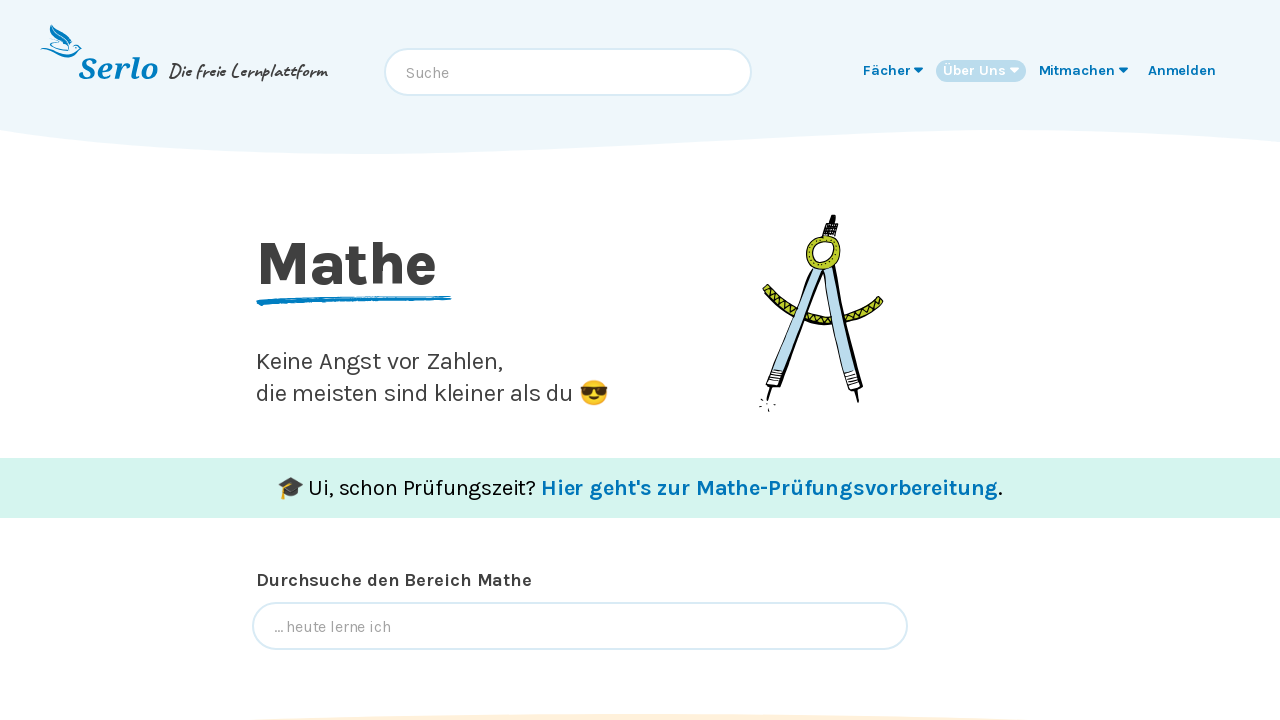

Waited 200ms for menu animation
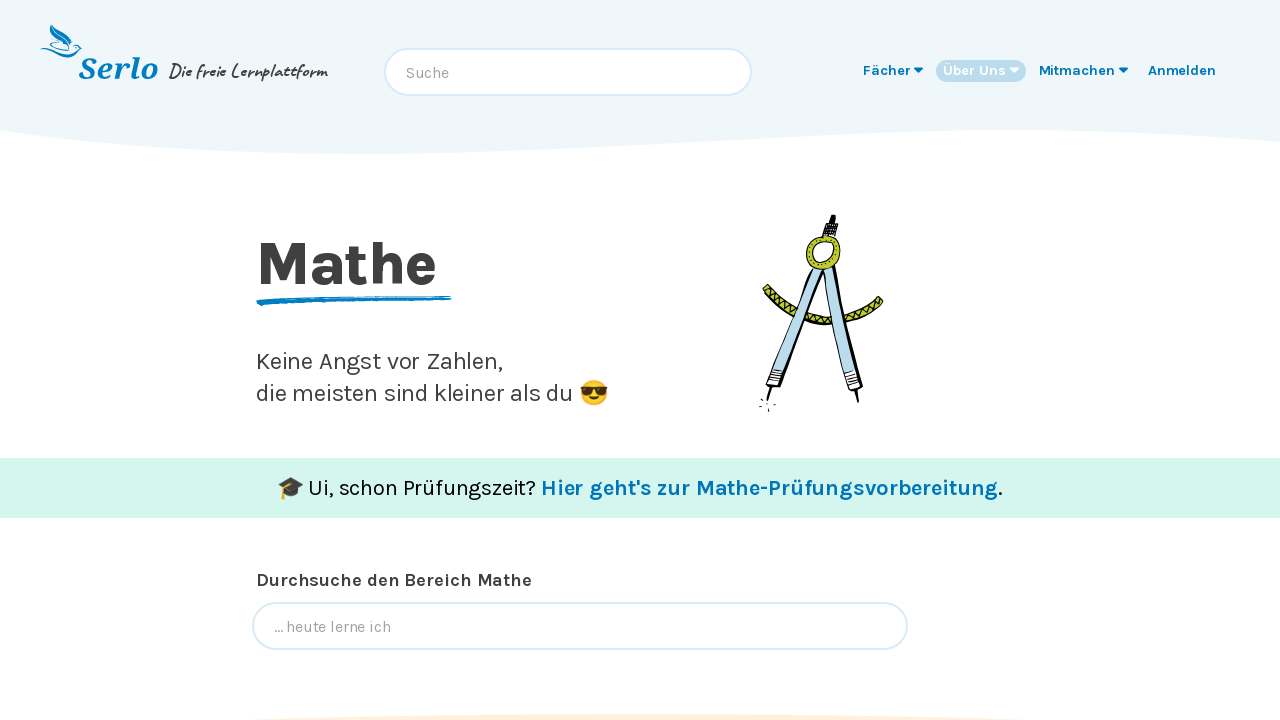

Clicked Mitmachen menu on mathematics content page at (1077, 70) on ul >> text=Mitmachen
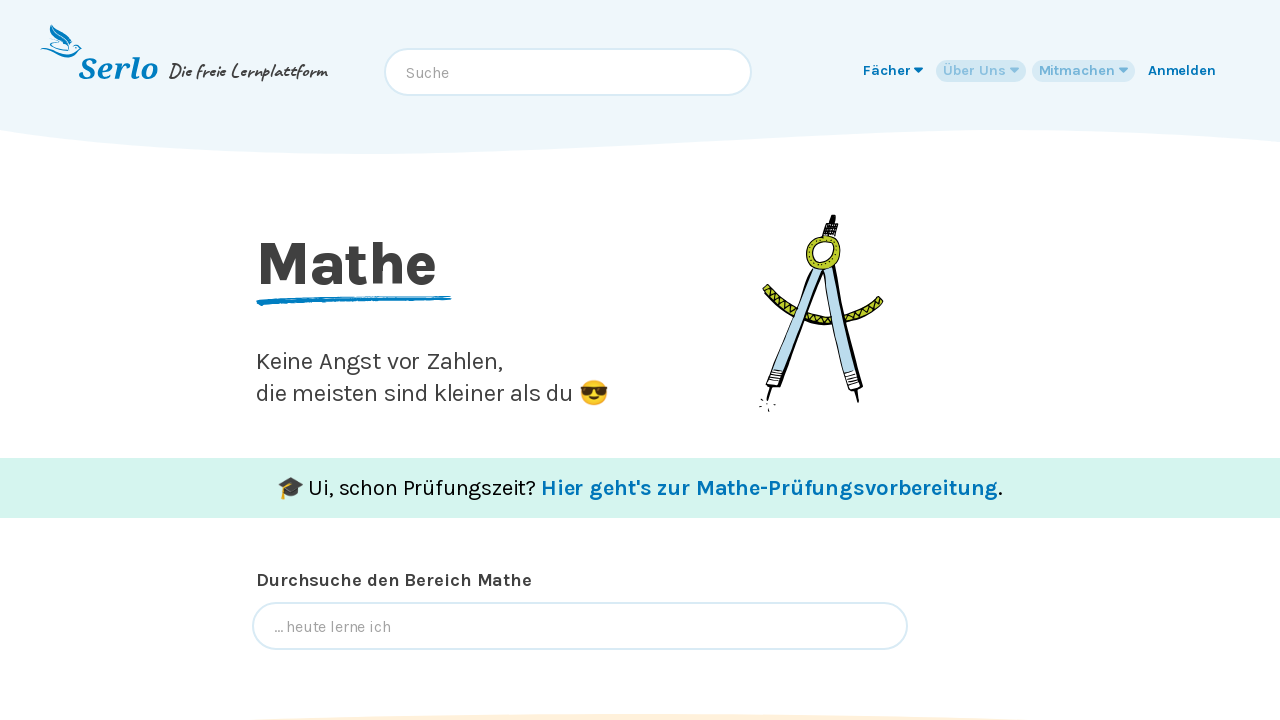

Waited 200ms for menu animation
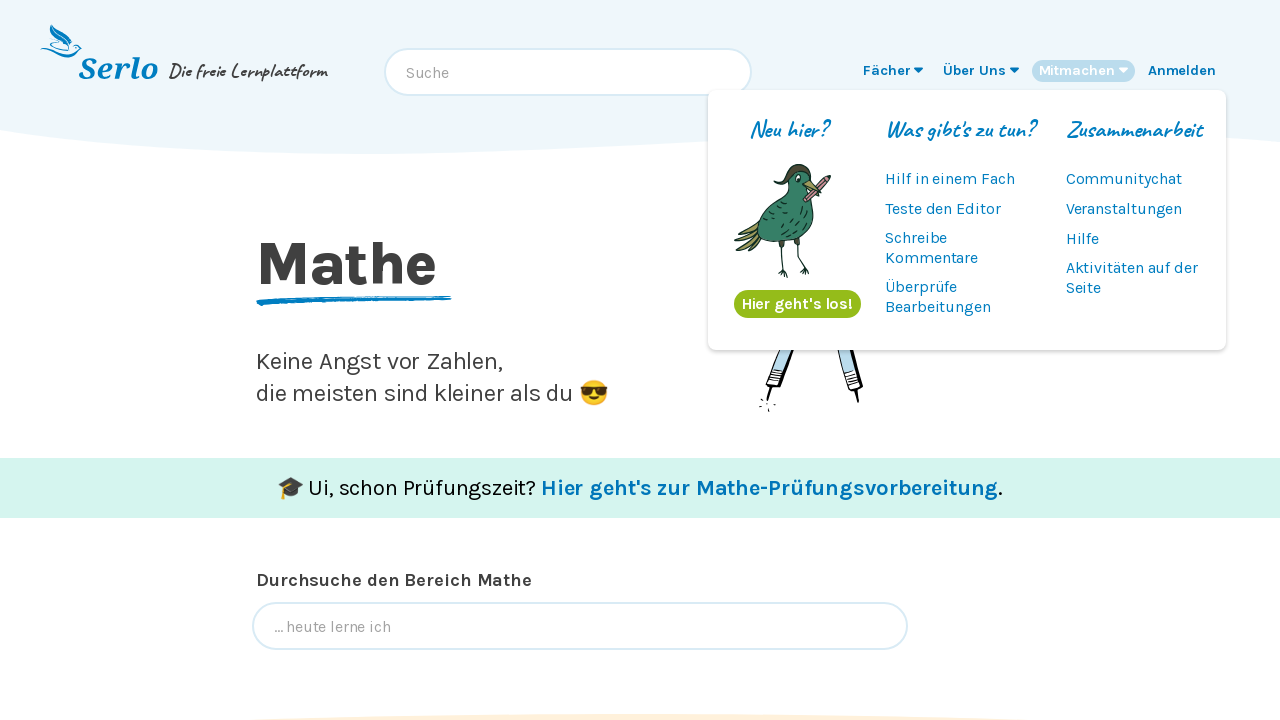

Verified 'Neu hier?' menu item appeared on content page
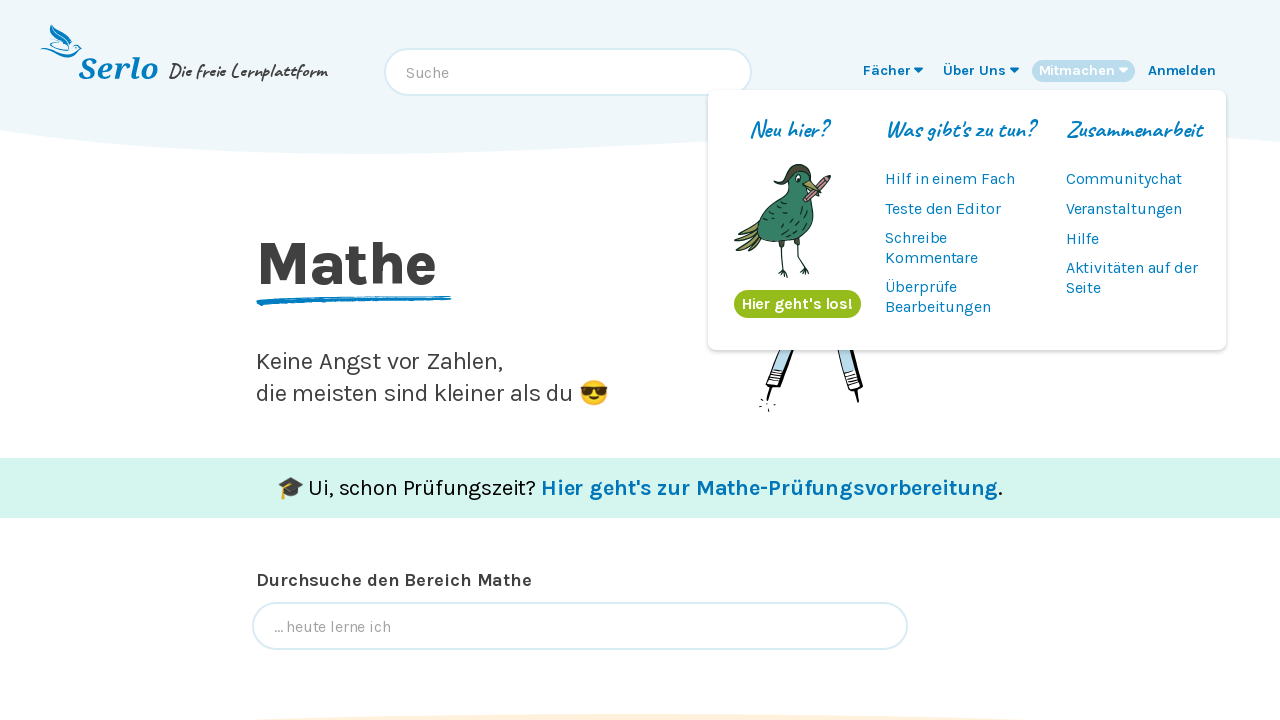

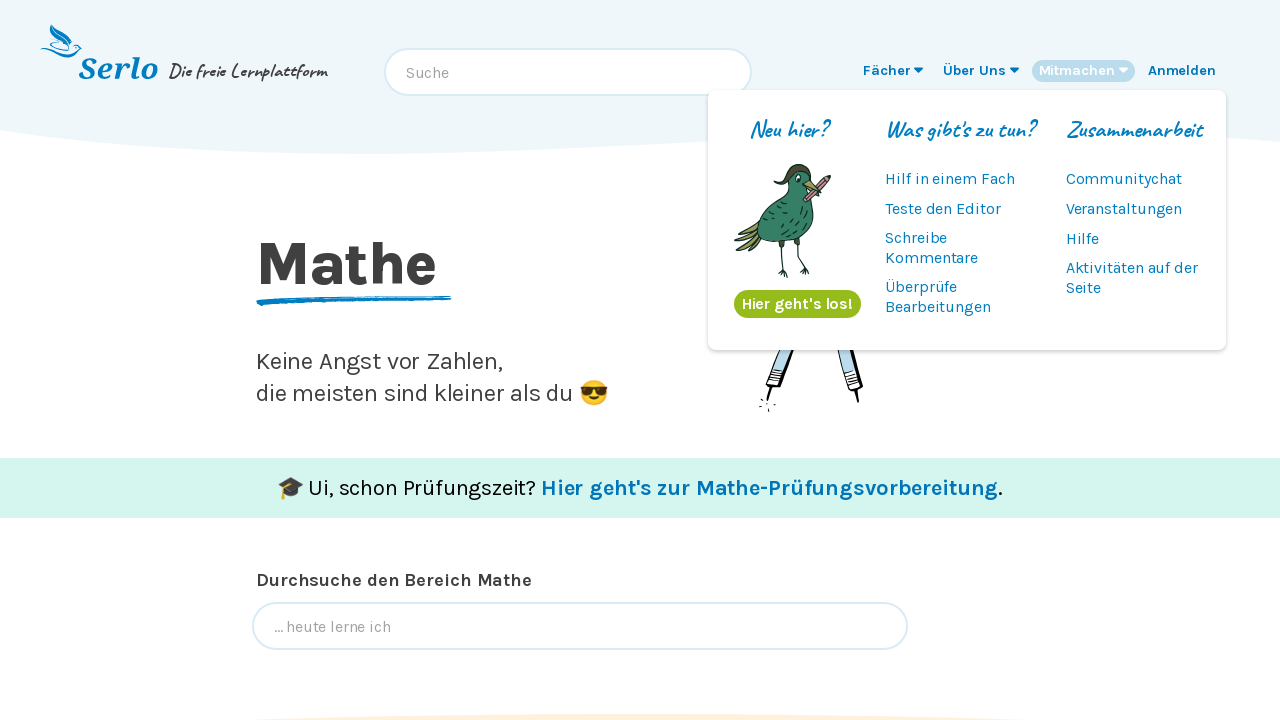